Tests clearing the complete state of all items by toggling the mark all checkbox

Starting URL: https://demo.playwright.dev/todomvc

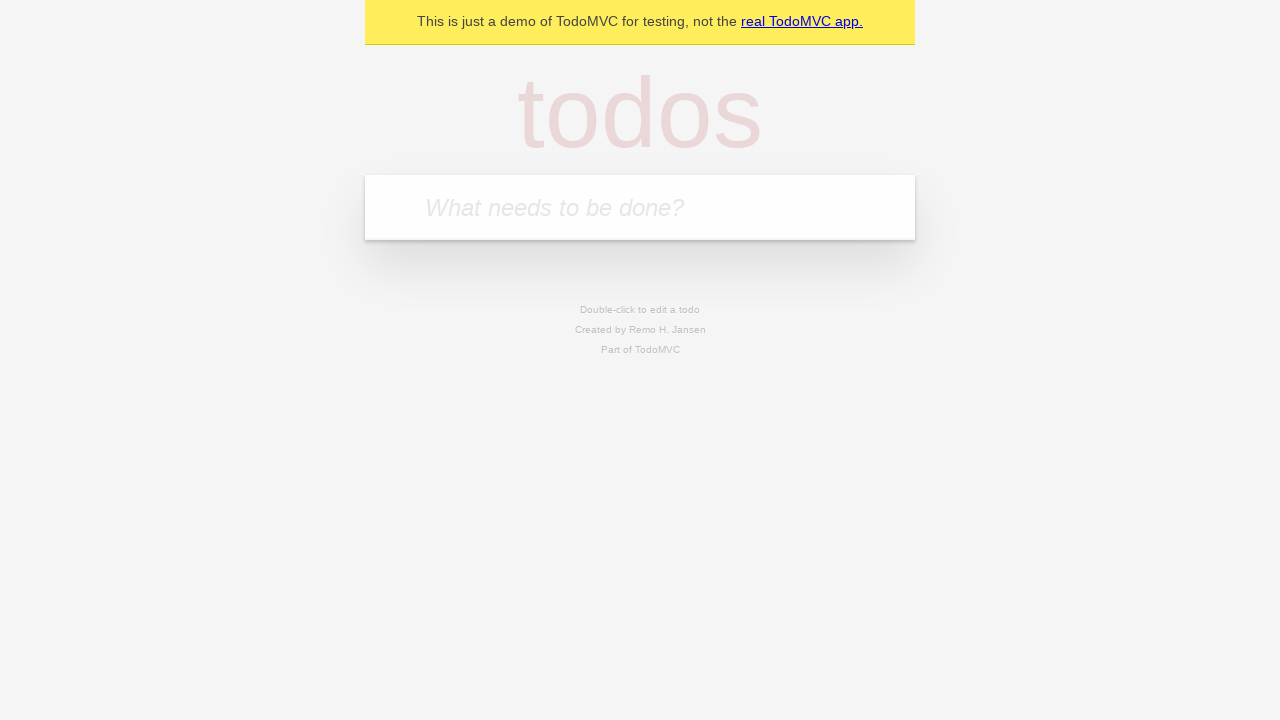

Filled todo input with 'buy some cheese' on internal:attr=[placeholder="What needs to be done?"i]
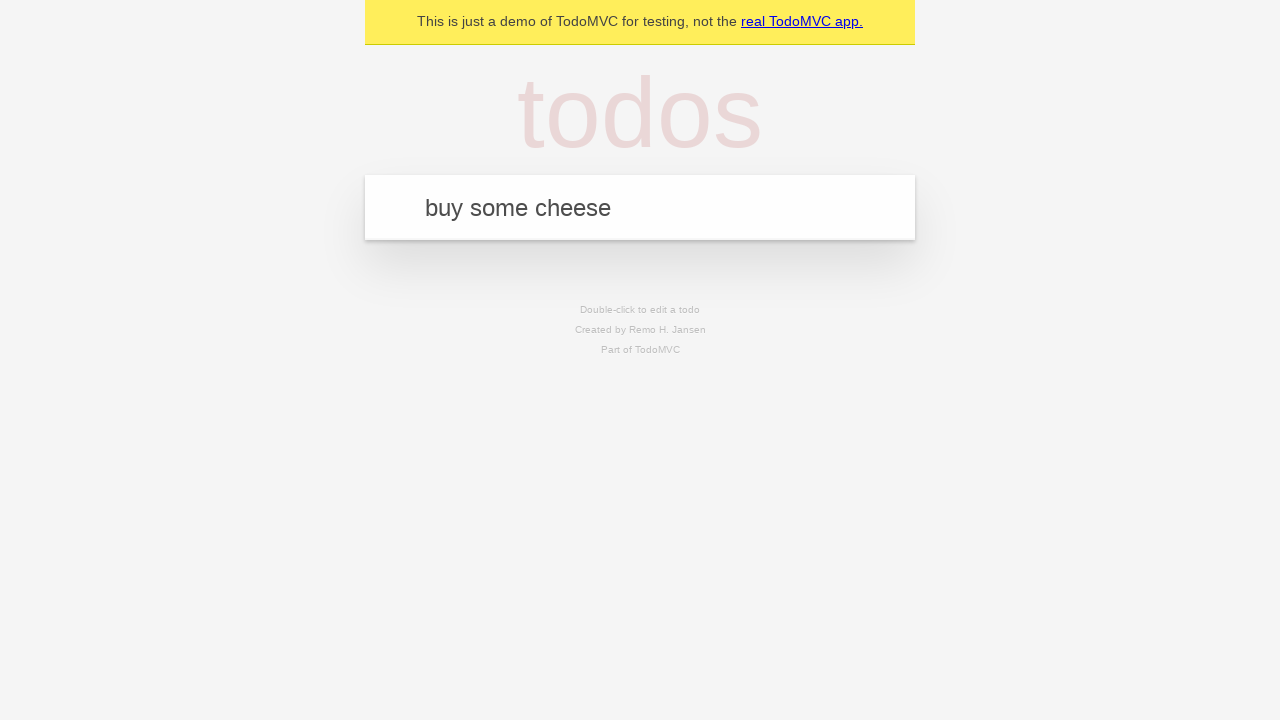

Pressed Enter to add first todo on internal:attr=[placeholder="What needs to be done?"i]
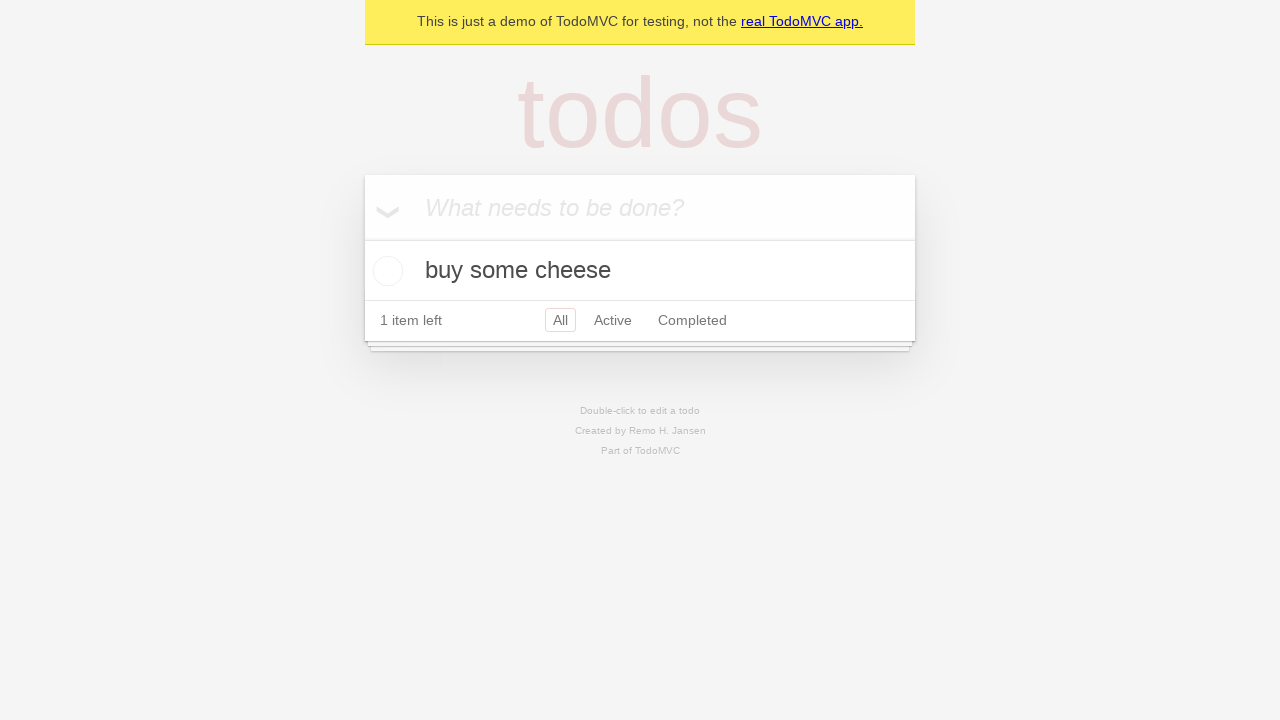

Filled todo input with 'feed the cat' on internal:attr=[placeholder="What needs to be done?"i]
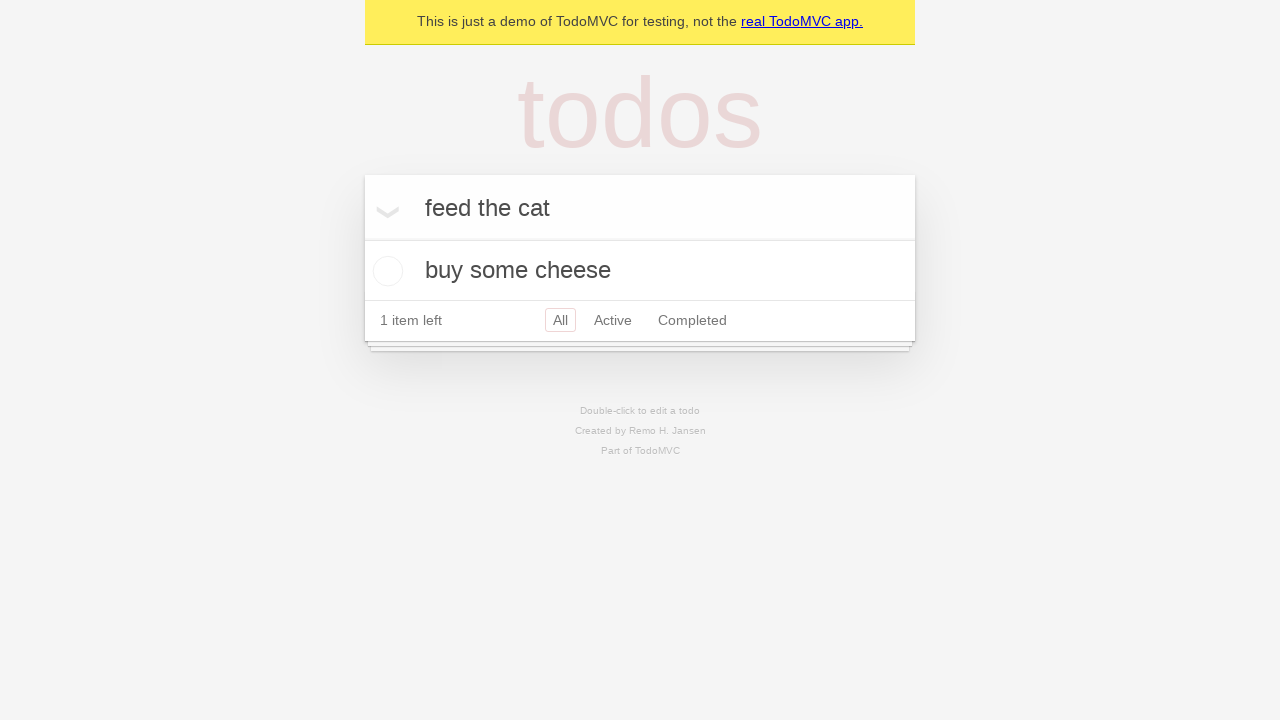

Pressed Enter to add second todo on internal:attr=[placeholder="What needs to be done?"i]
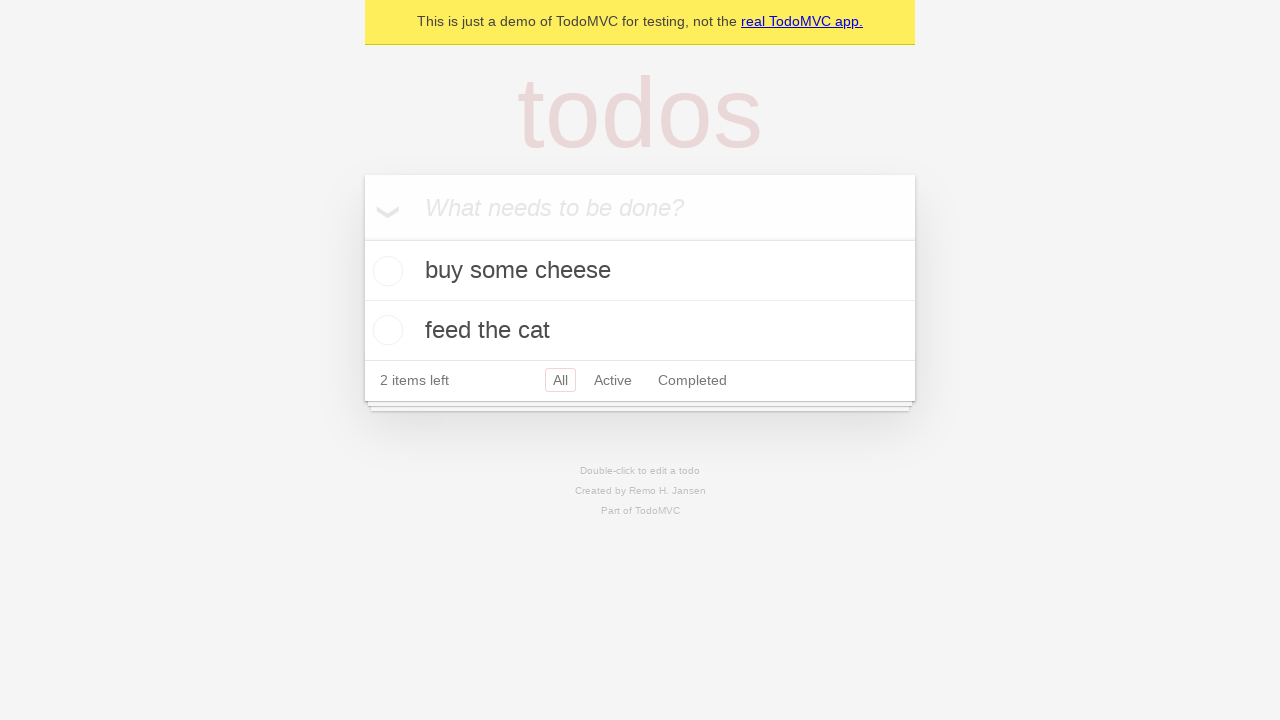

Filled todo input with 'book a doctors appointment' on internal:attr=[placeholder="What needs to be done?"i]
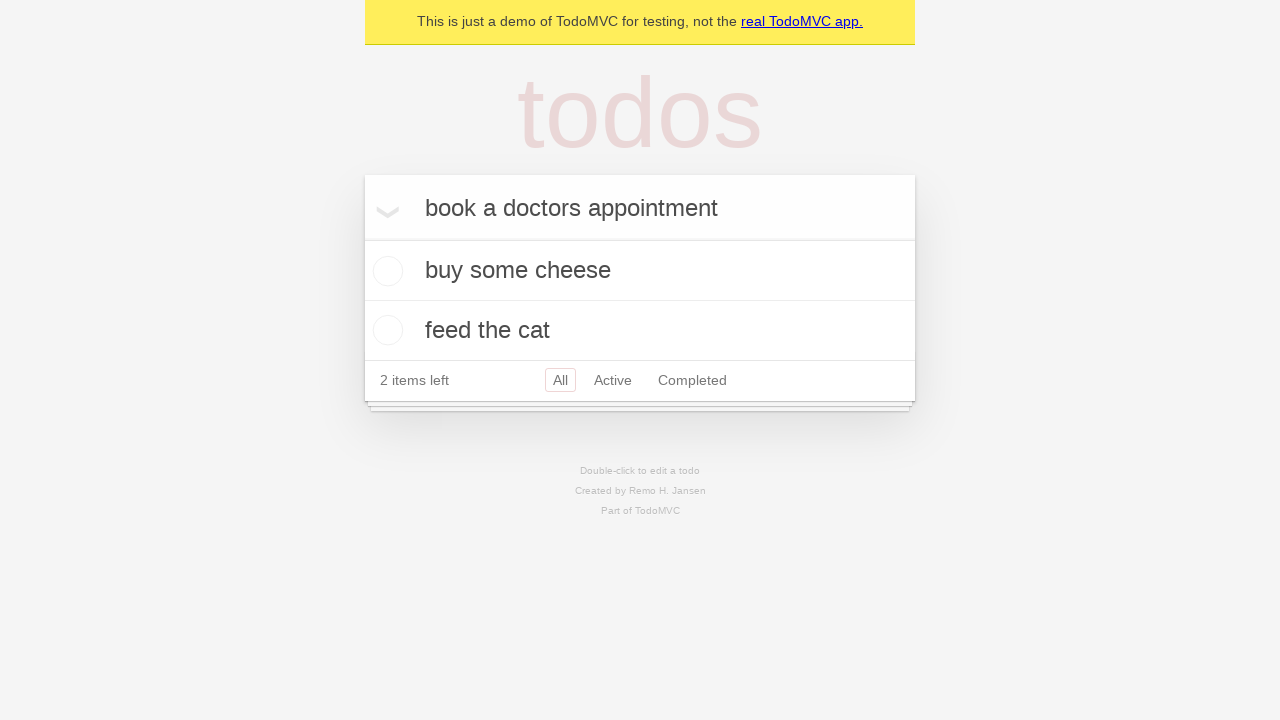

Pressed Enter to add third todo on internal:attr=[placeholder="What needs to be done?"i]
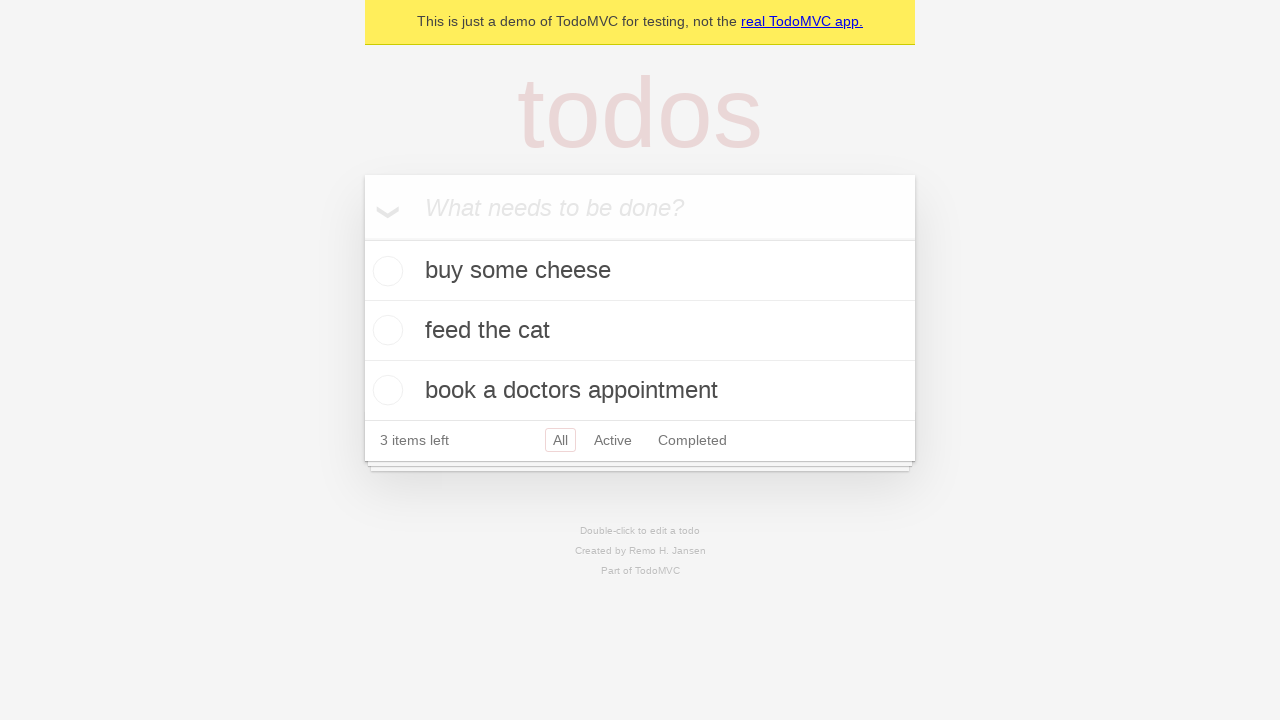

Checked the 'Mark all as complete' checkbox to complete all todos at (362, 238) on internal:label="Mark all as complete"i
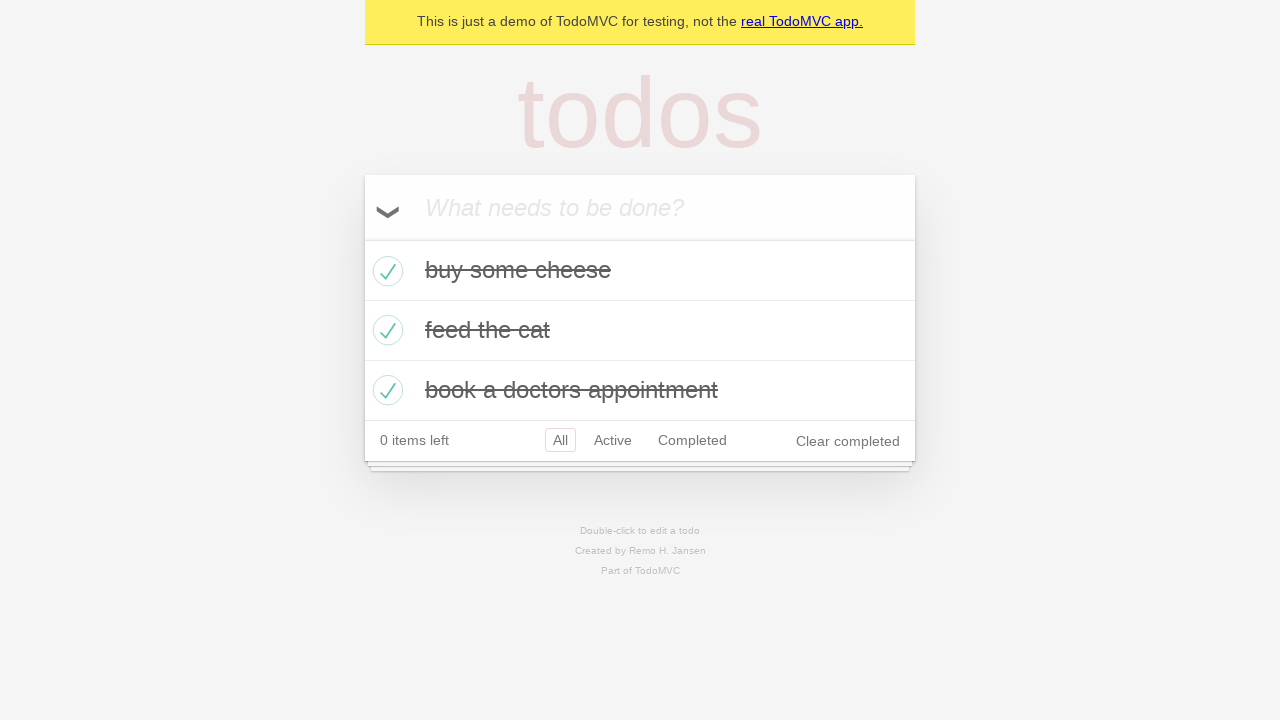

Unchecked the 'Mark all as complete' checkbox to clear complete state of all todos at (362, 238) on internal:label="Mark all as complete"i
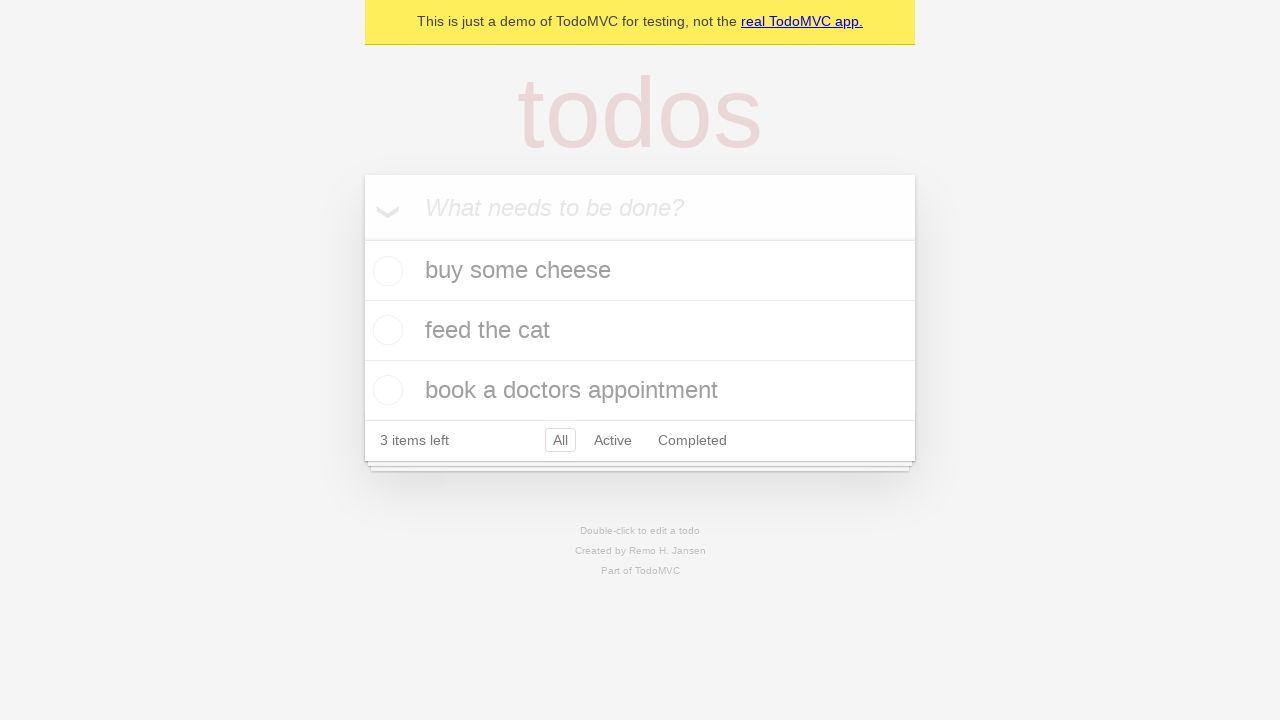

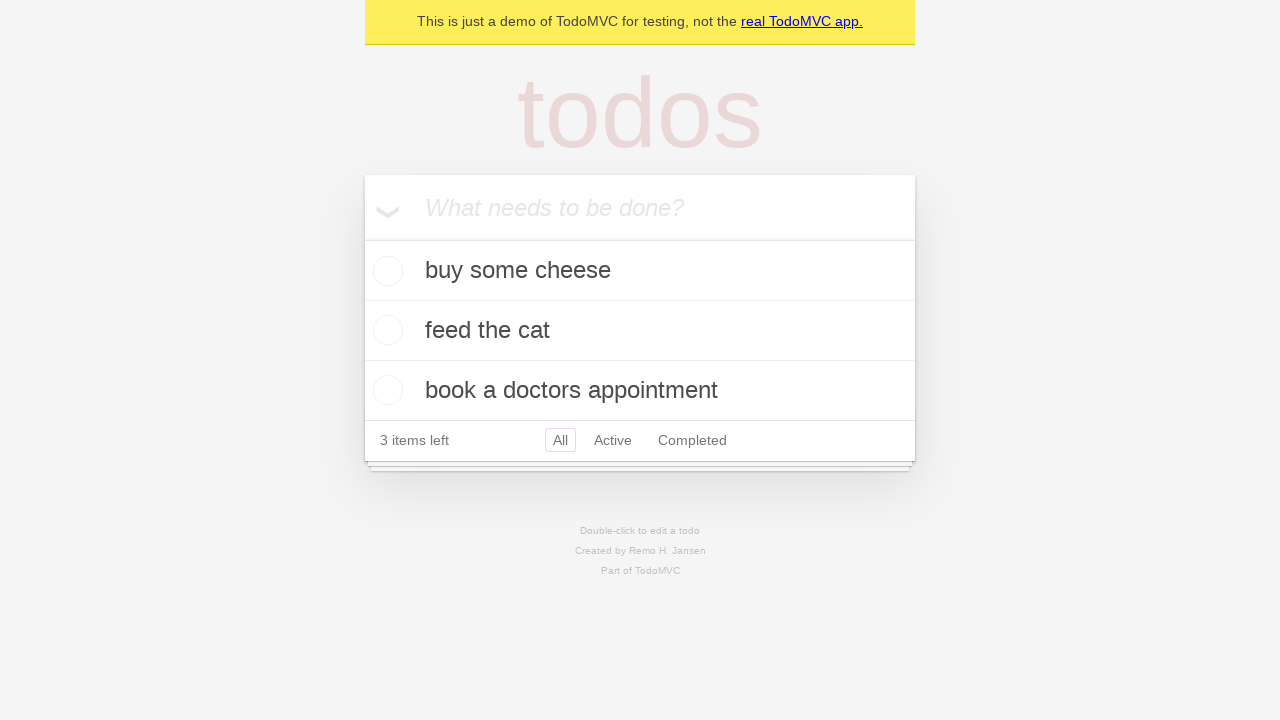